Tests window handling by clicking a link that opens a new window, extracting text from the new window, and using that text to fill a field in the original window

Starting URL: https://rahulshettyacademy.com/loginpagePractise/#

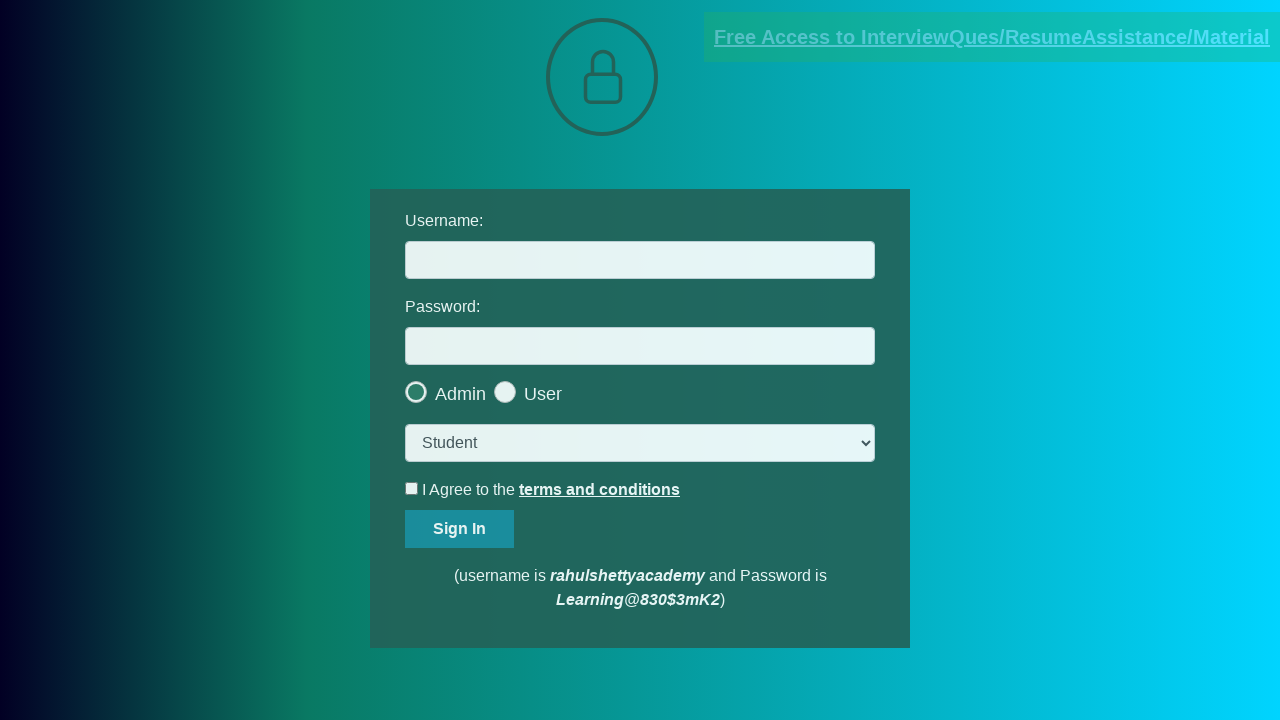

Clicked blinking text link to open new window at (992, 37) on .blinkingText
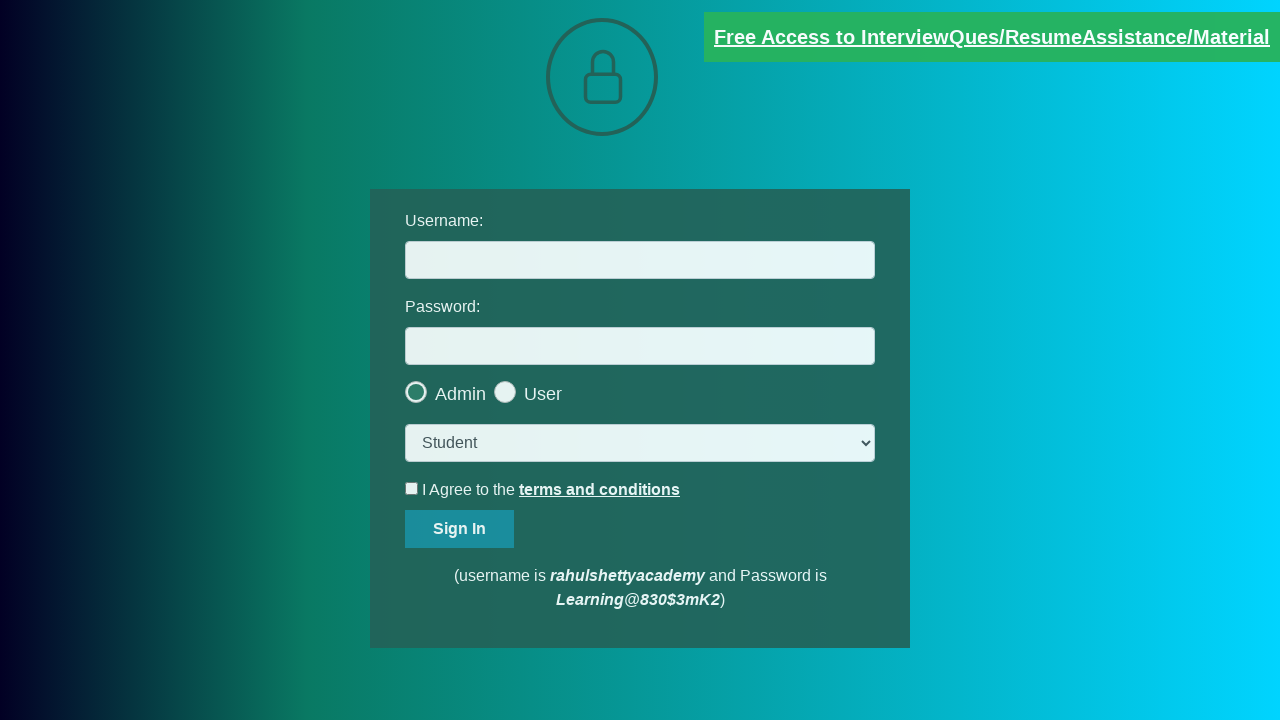

New window opened and captured
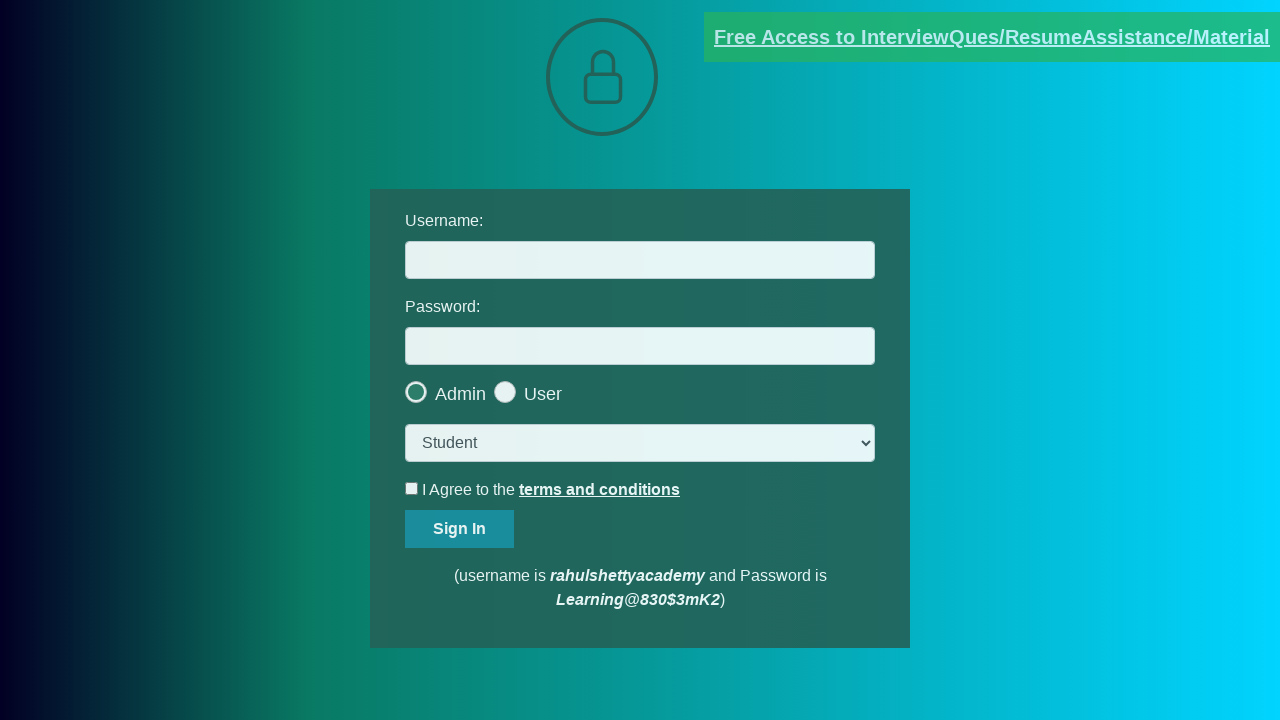

Extracted text from red paragraph in new window
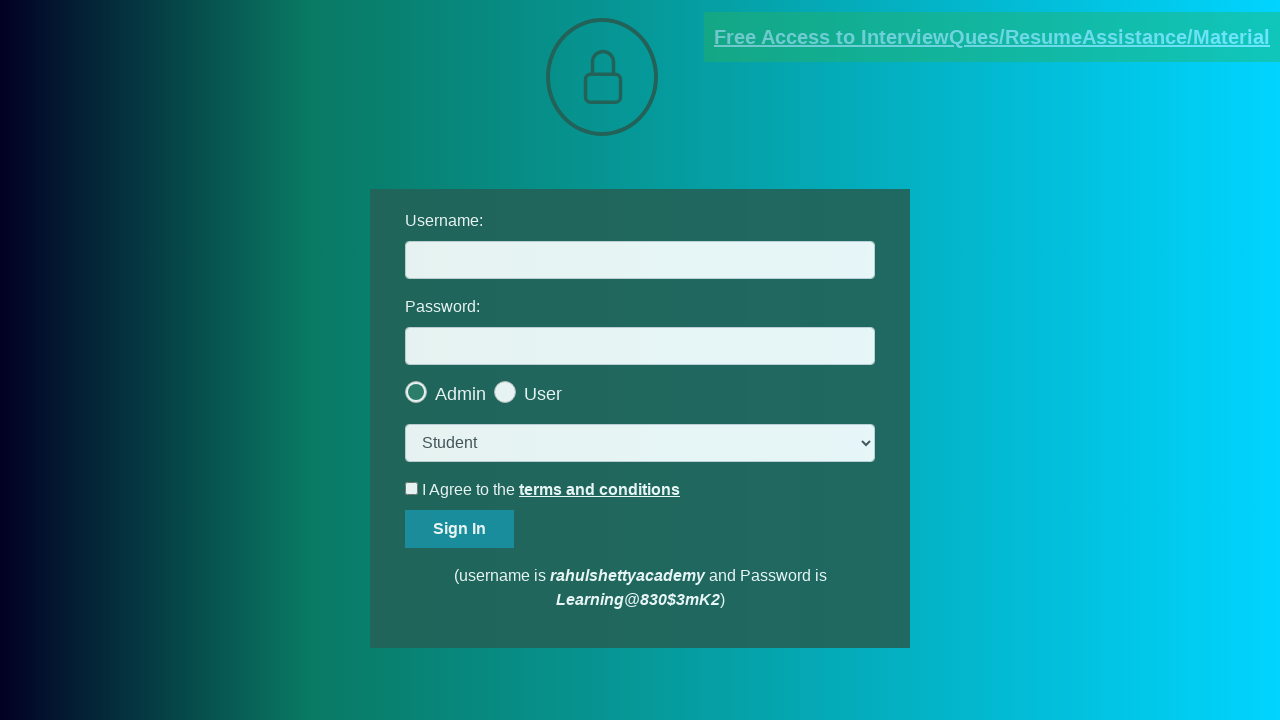

Parsed email address from text: mentor@rahulshettyacademy.com
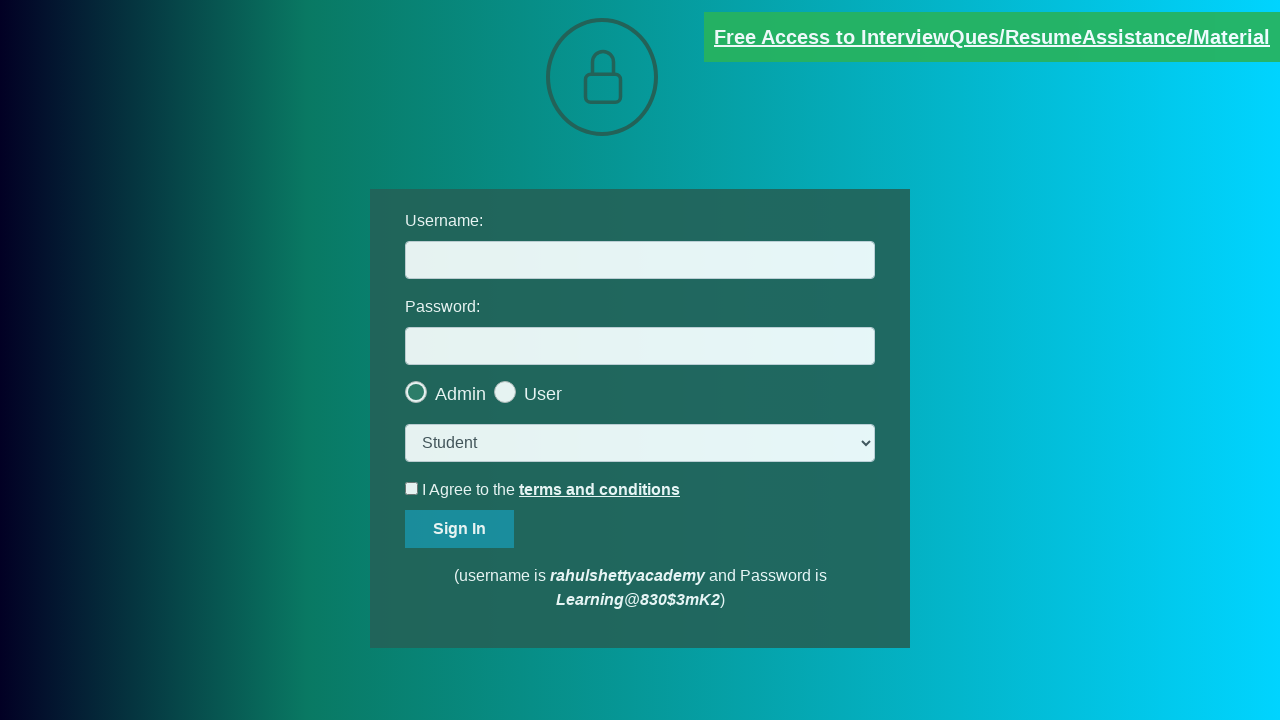

Filled username field with extracted email: mentor@rahulshettyacademy.com on #username
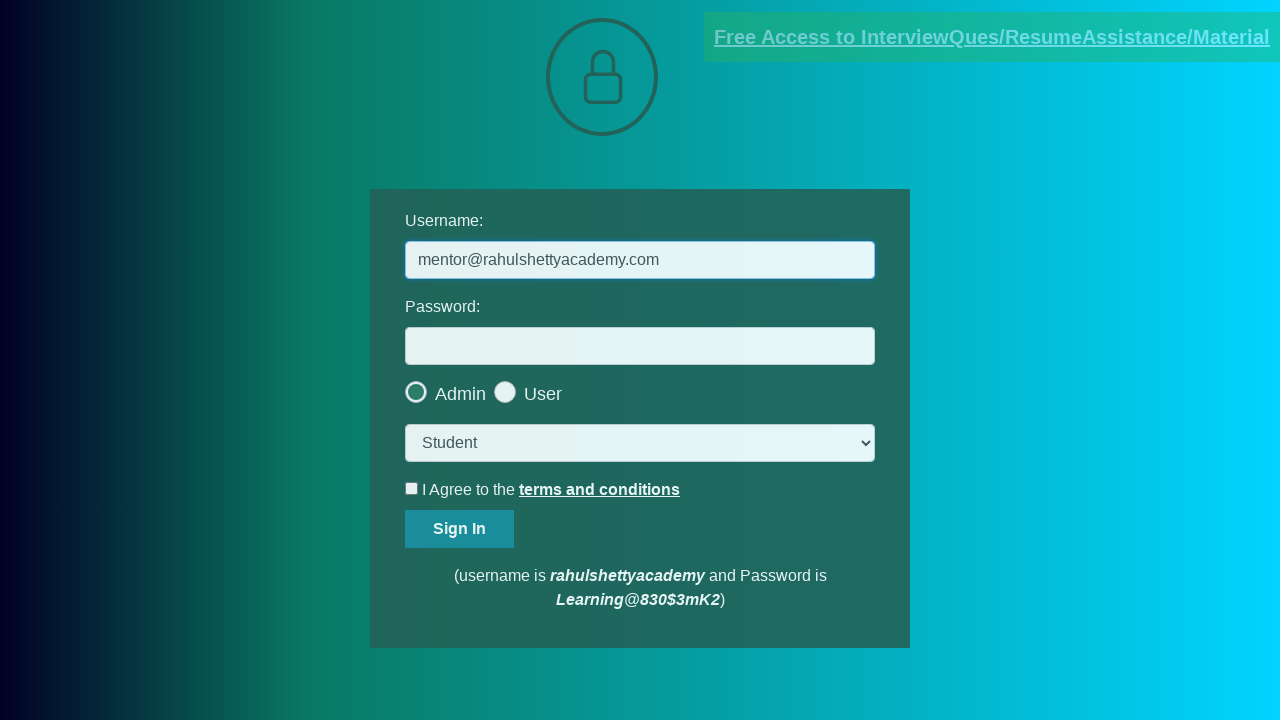

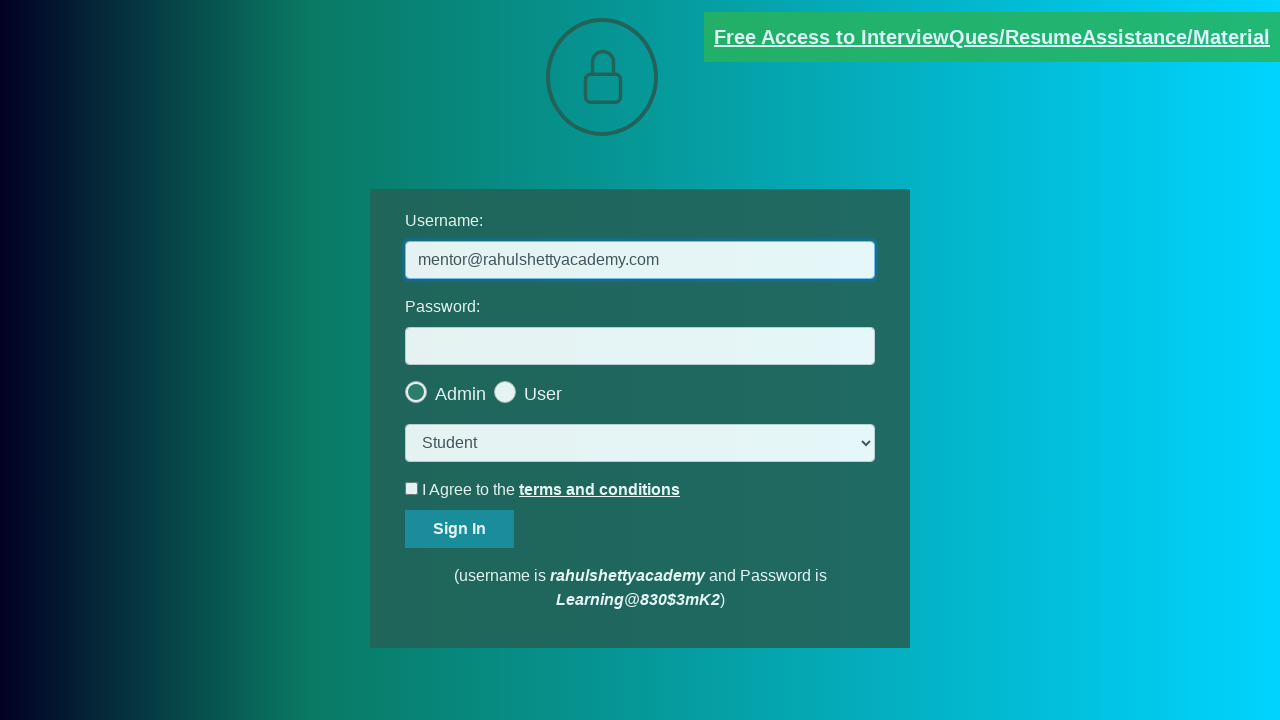